Checks the first checkbox and verifies it becomes checked

Starting URL: https://the-internet.herokuapp.com/checkboxes

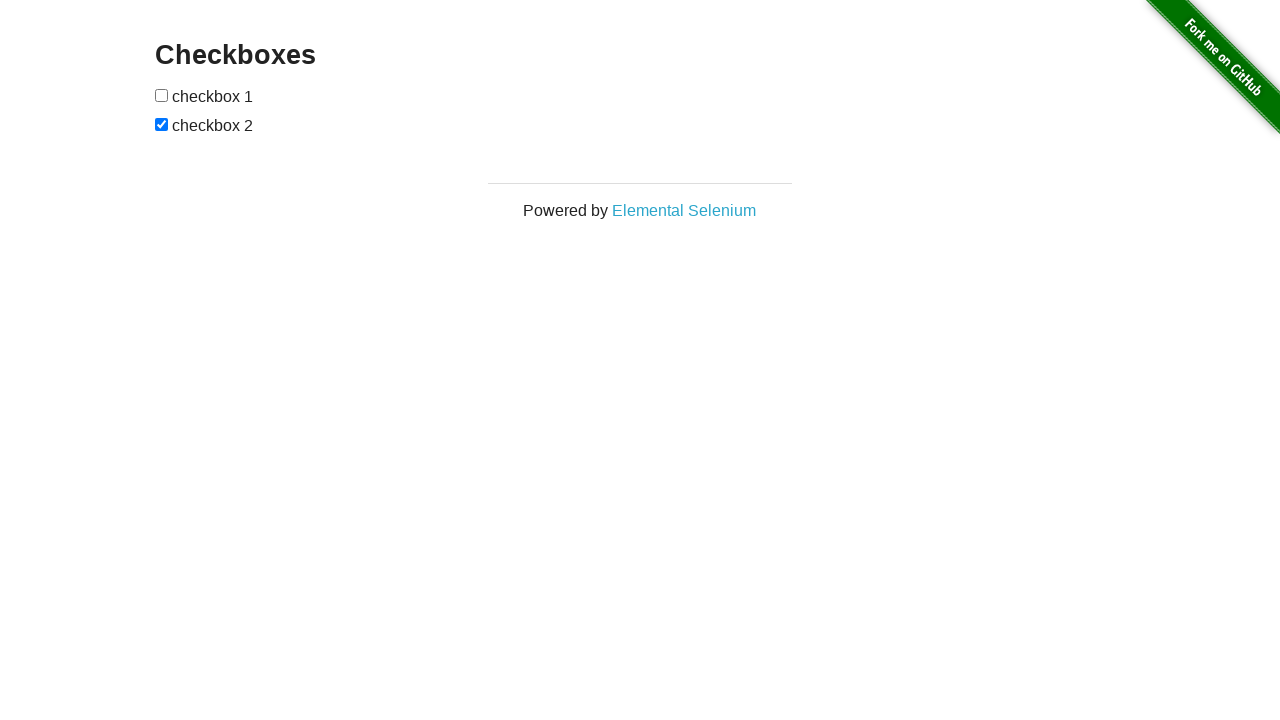

Waited for checkboxes to be visible
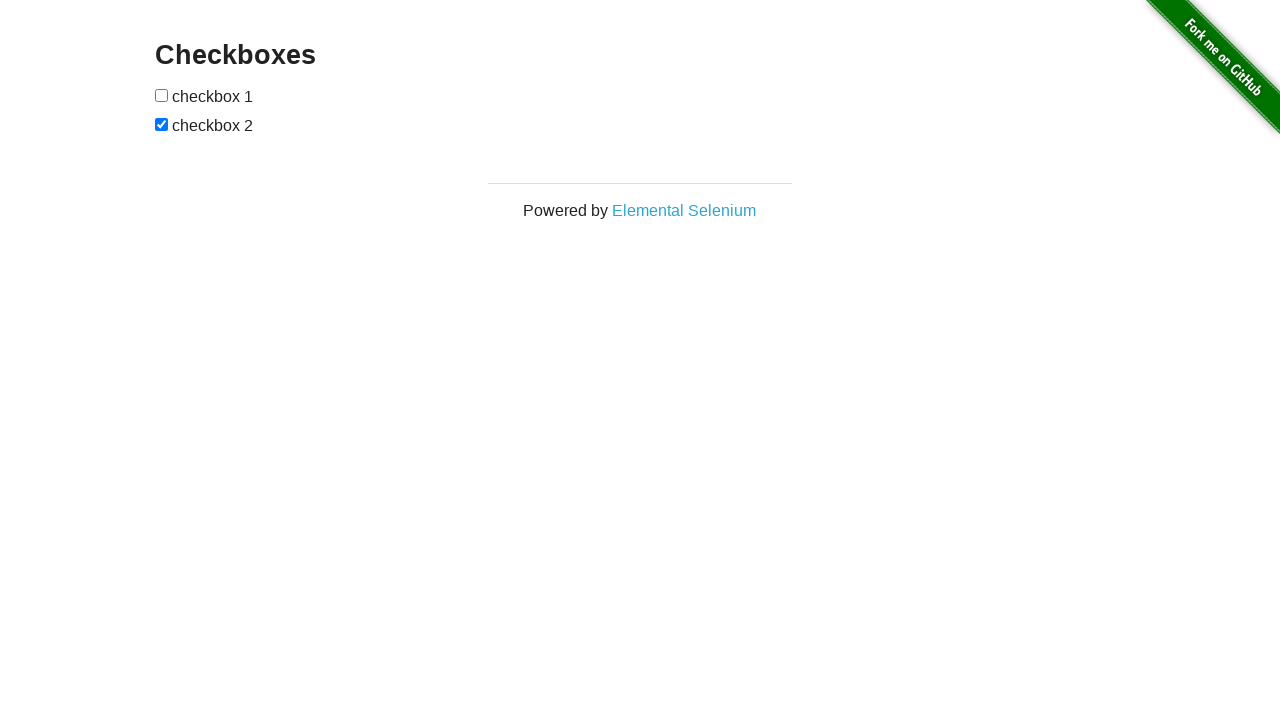

Located the first checkbox
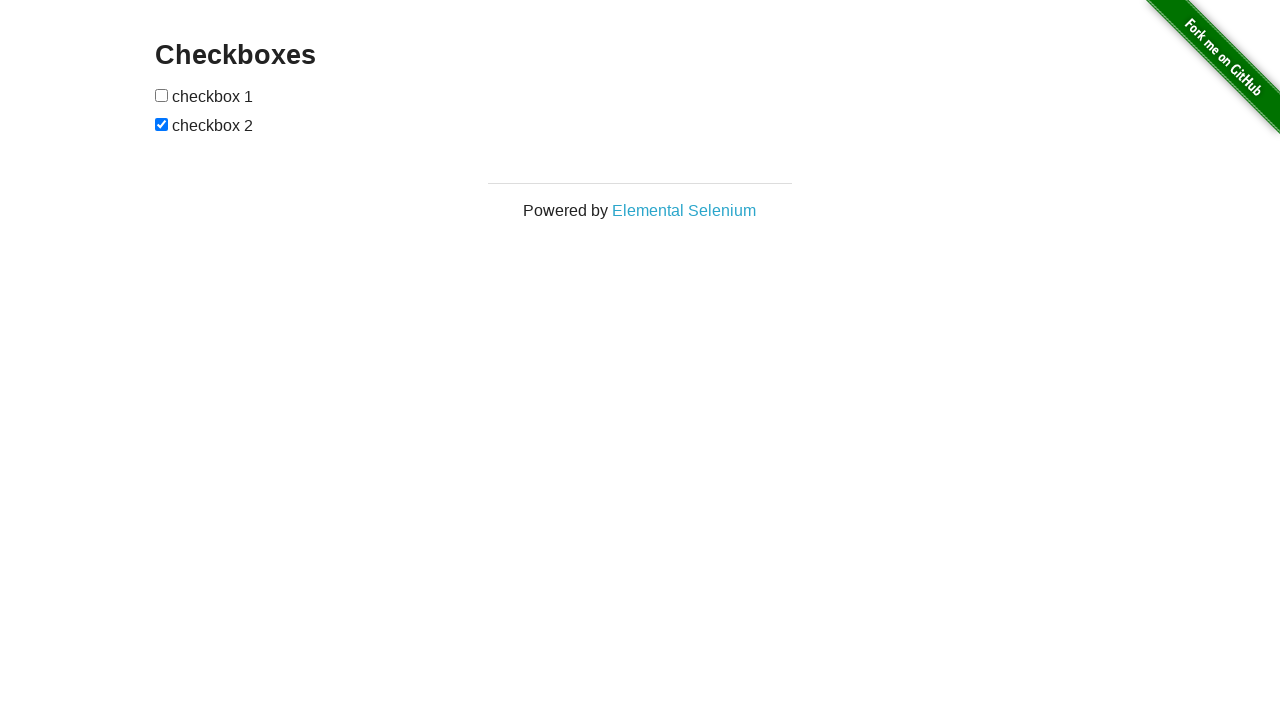

Checked the first checkbox at (162, 95) on input[type='checkbox'] >> nth=0
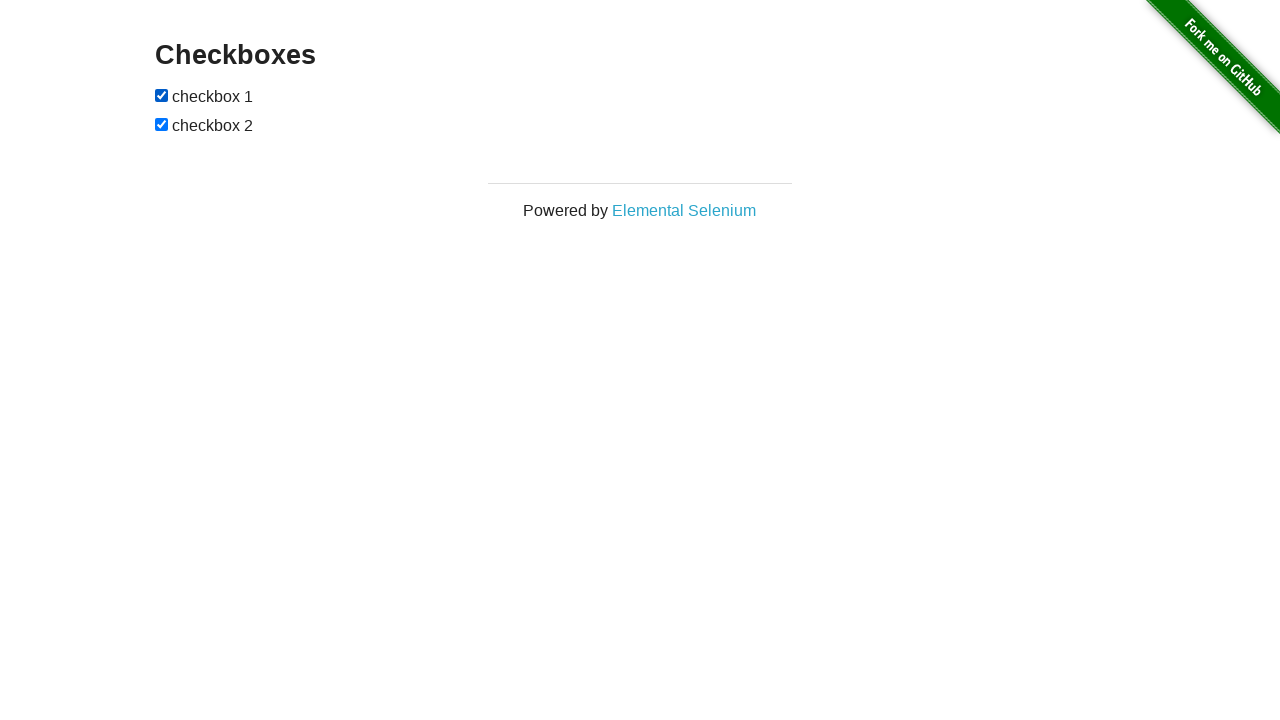

Verified that the first checkbox is now checked
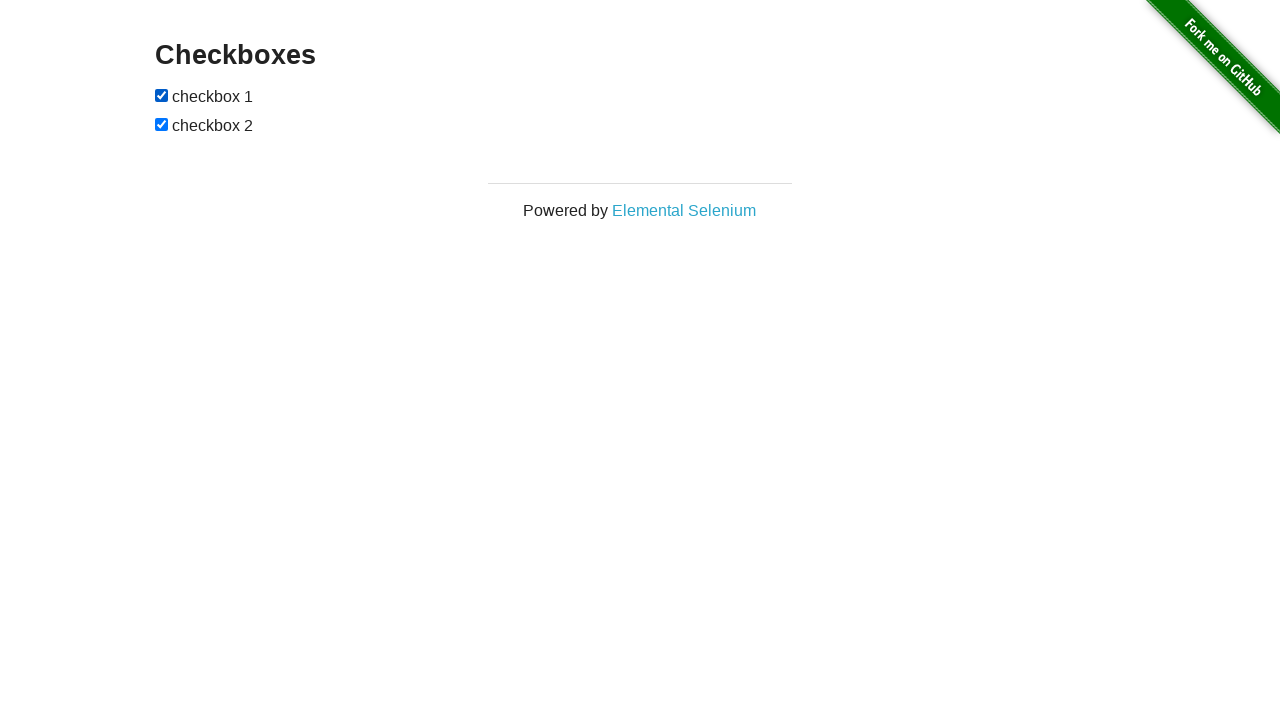

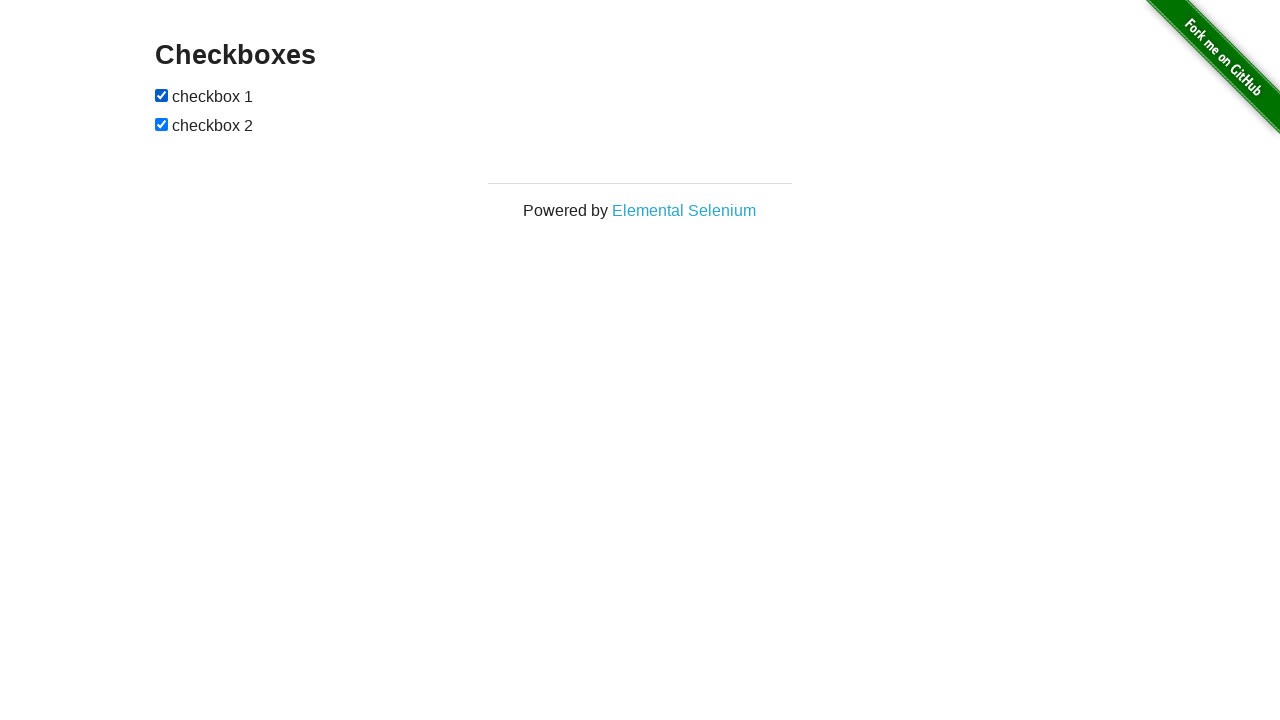